Tests that the complete all checkbox updates state when individual items are completed or cleared.

Starting URL: https://demo.playwright.dev/todomvc

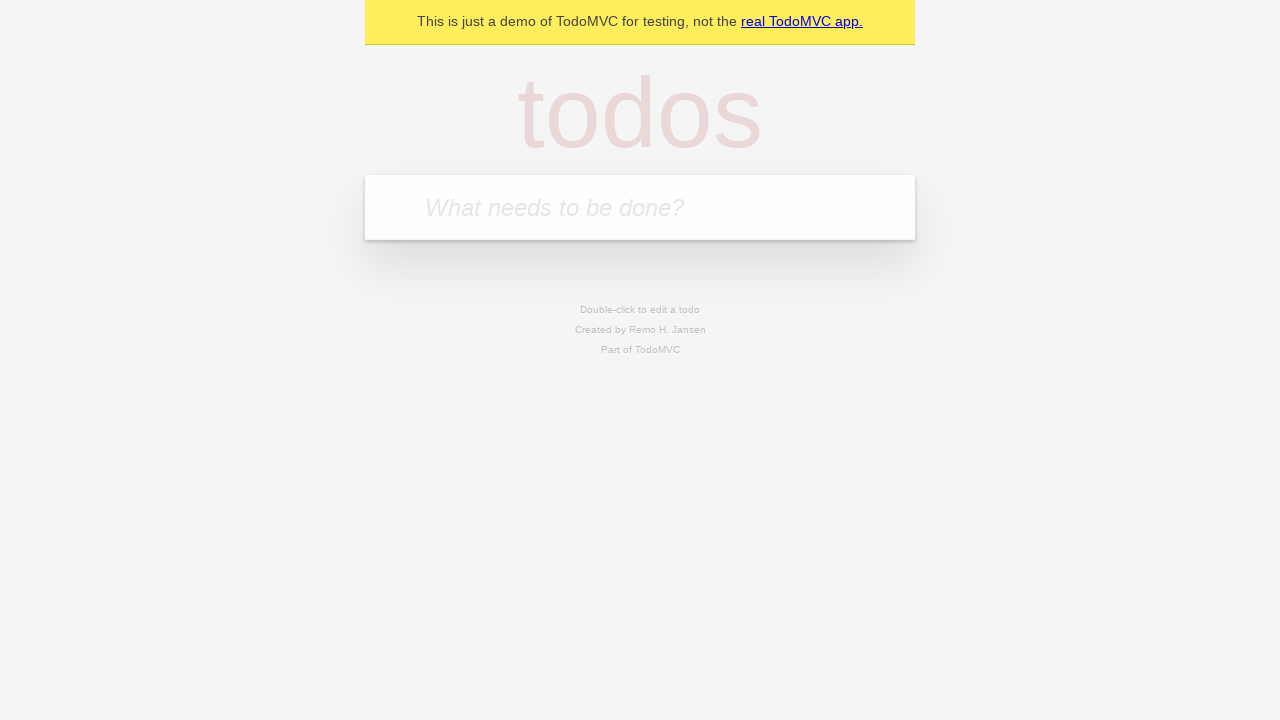

Filled new todo field with 'buy some cheese' on .new-todo
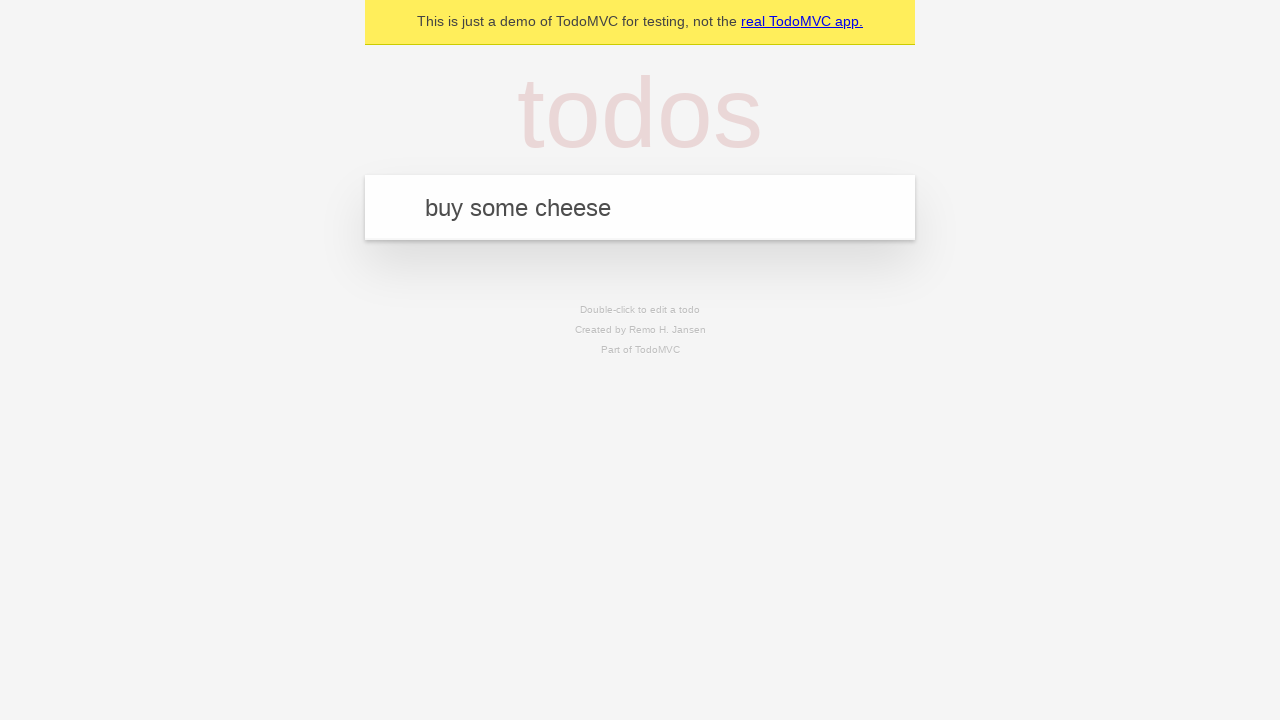

Pressed Enter to create first todo on .new-todo
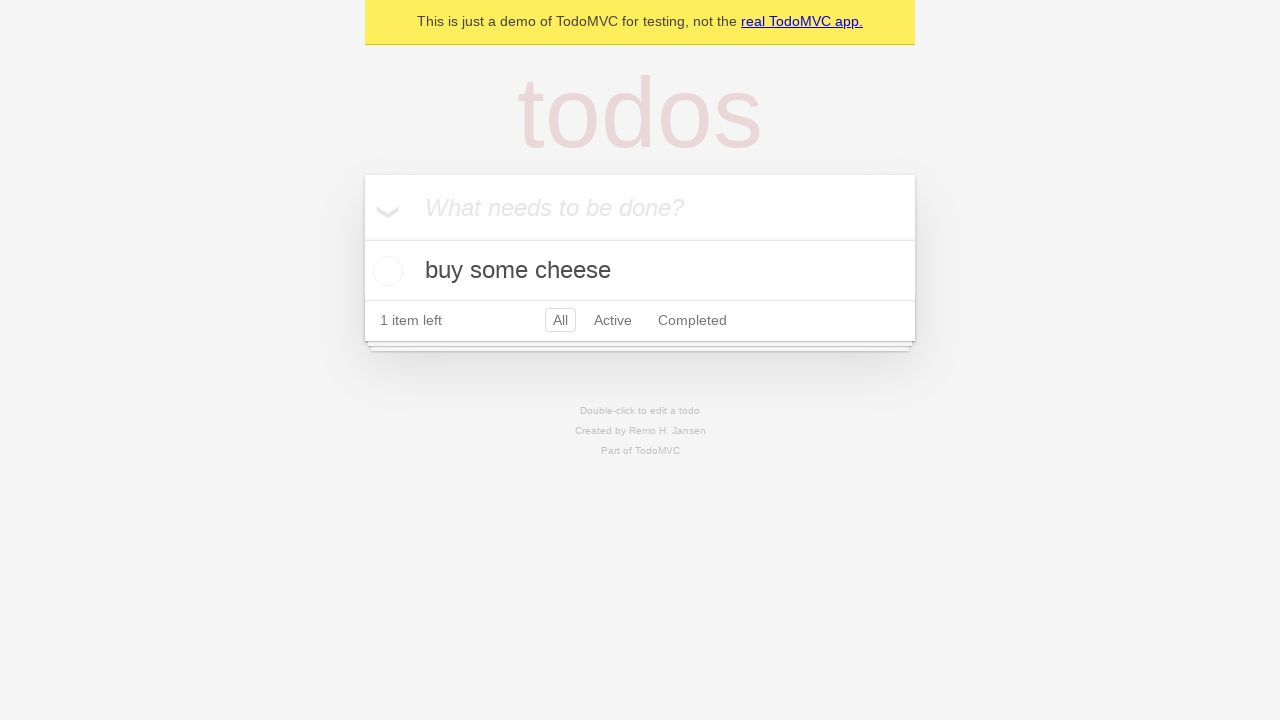

Filled new todo field with 'feed the cat' on .new-todo
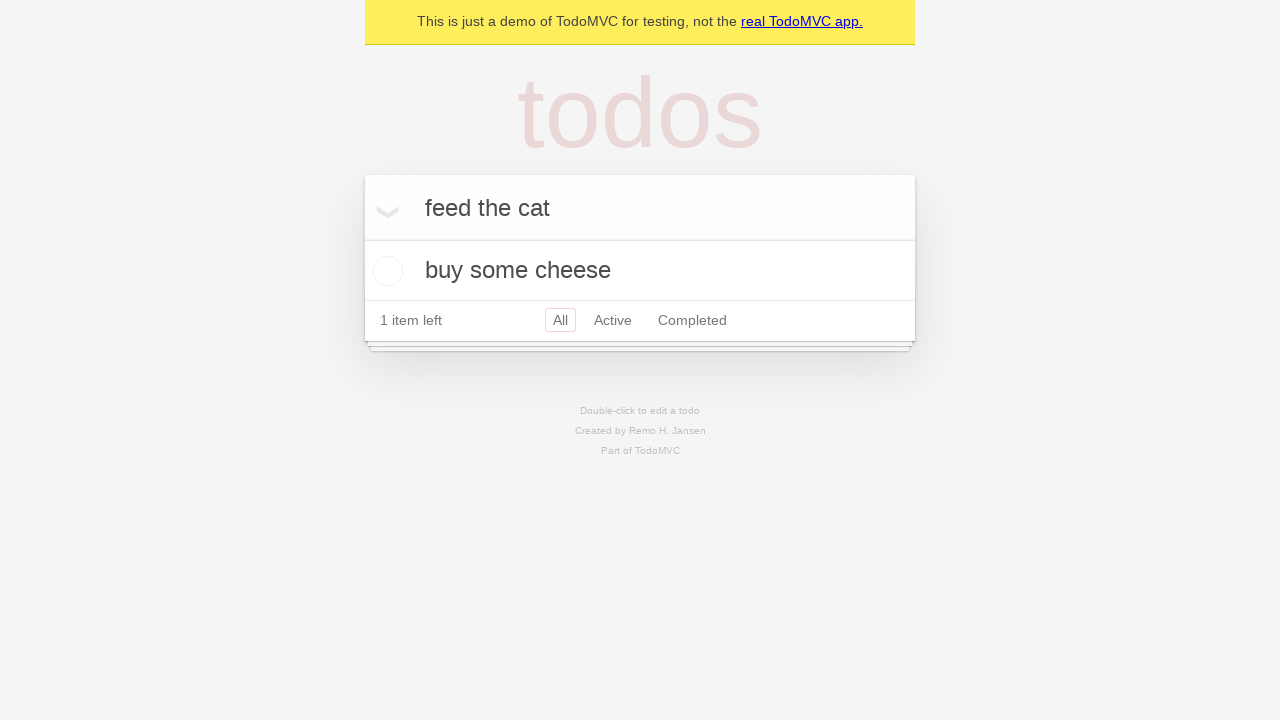

Pressed Enter to create second todo on .new-todo
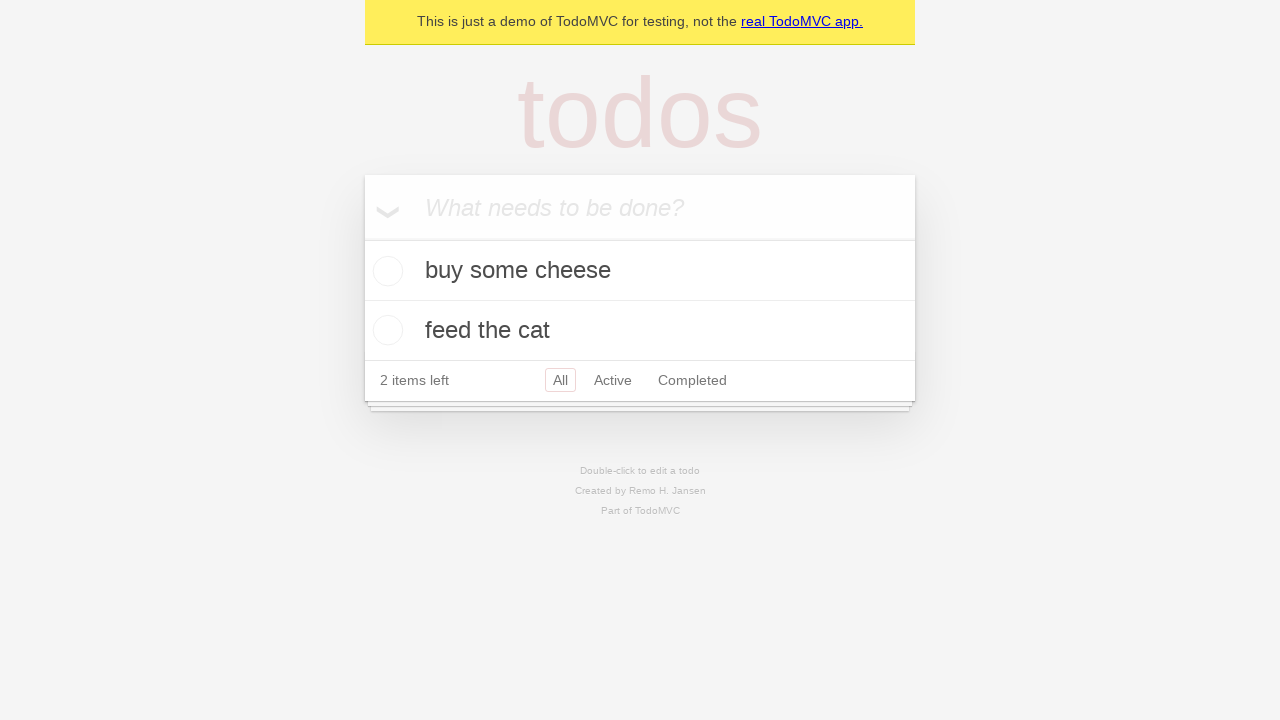

Filled new todo field with 'book a doctors appointment' on .new-todo
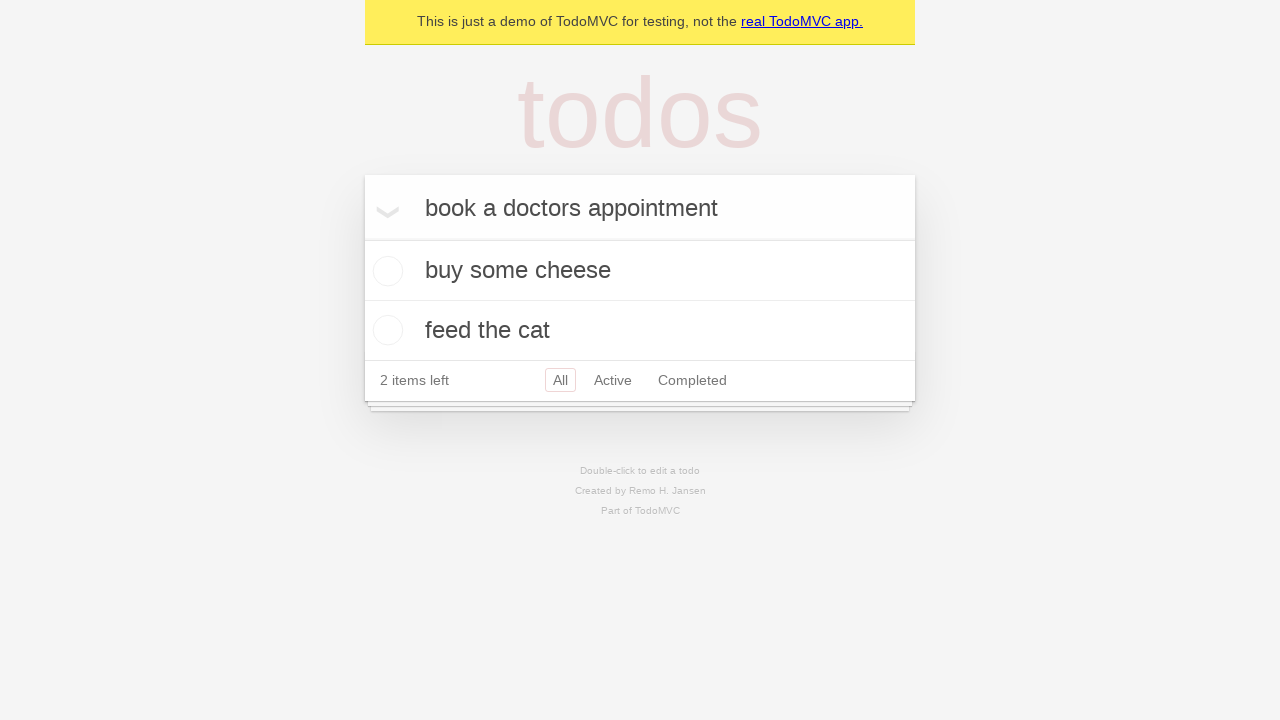

Pressed Enter to create third todo on .new-todo
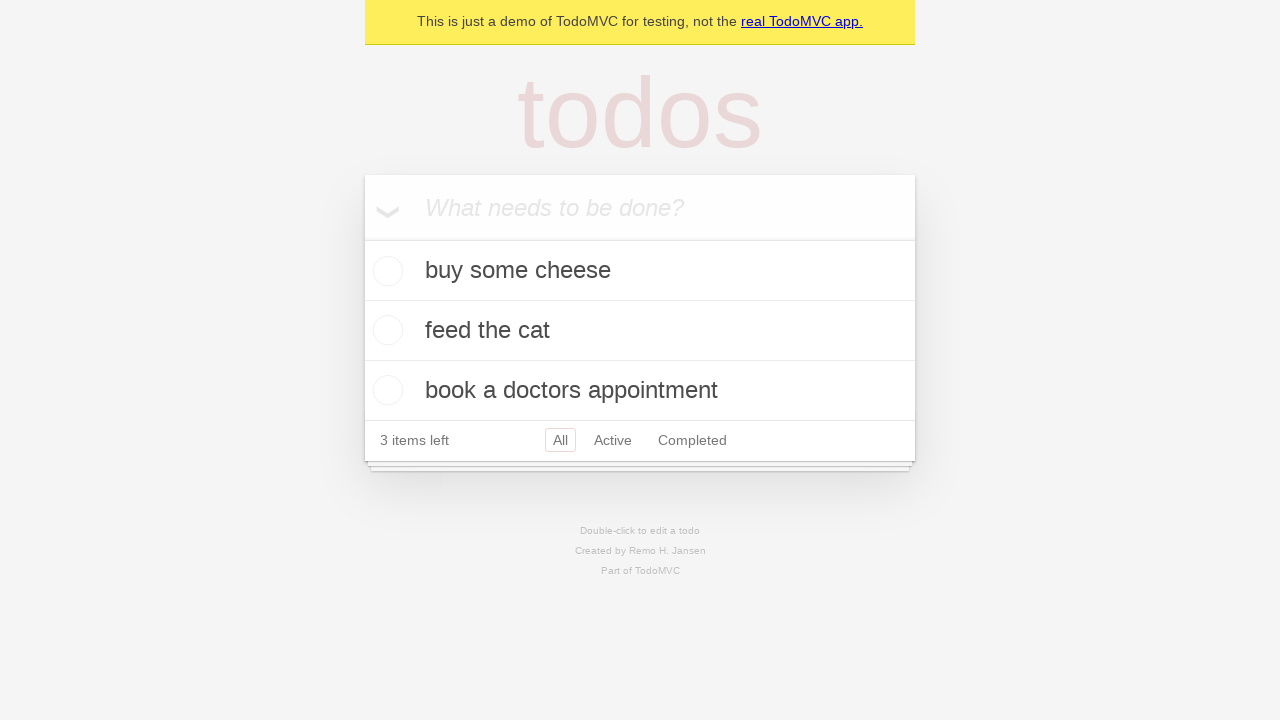

Checked the complete all checkbox to mark all todos as completed at (362, 238) on .toggle-all
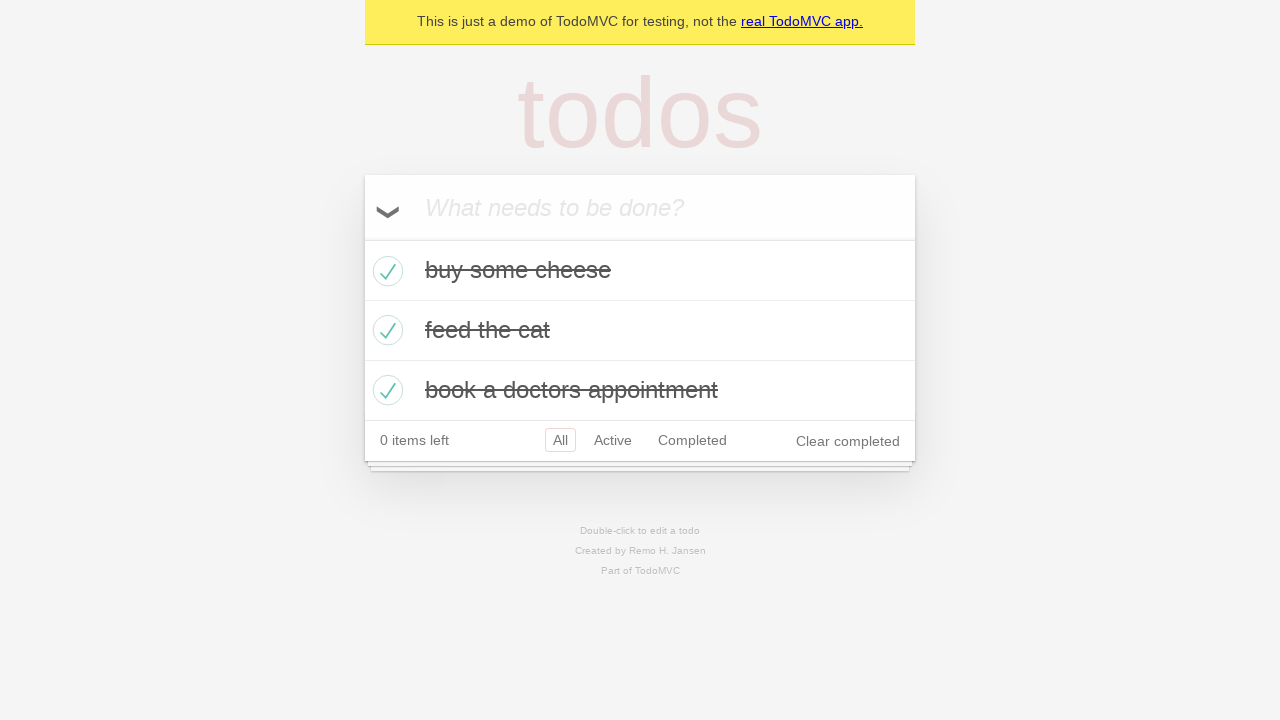

Unchecked the first todo to mark it as incomplete at (385, 271) on .todo-list li >> nth=0 >> .toggle
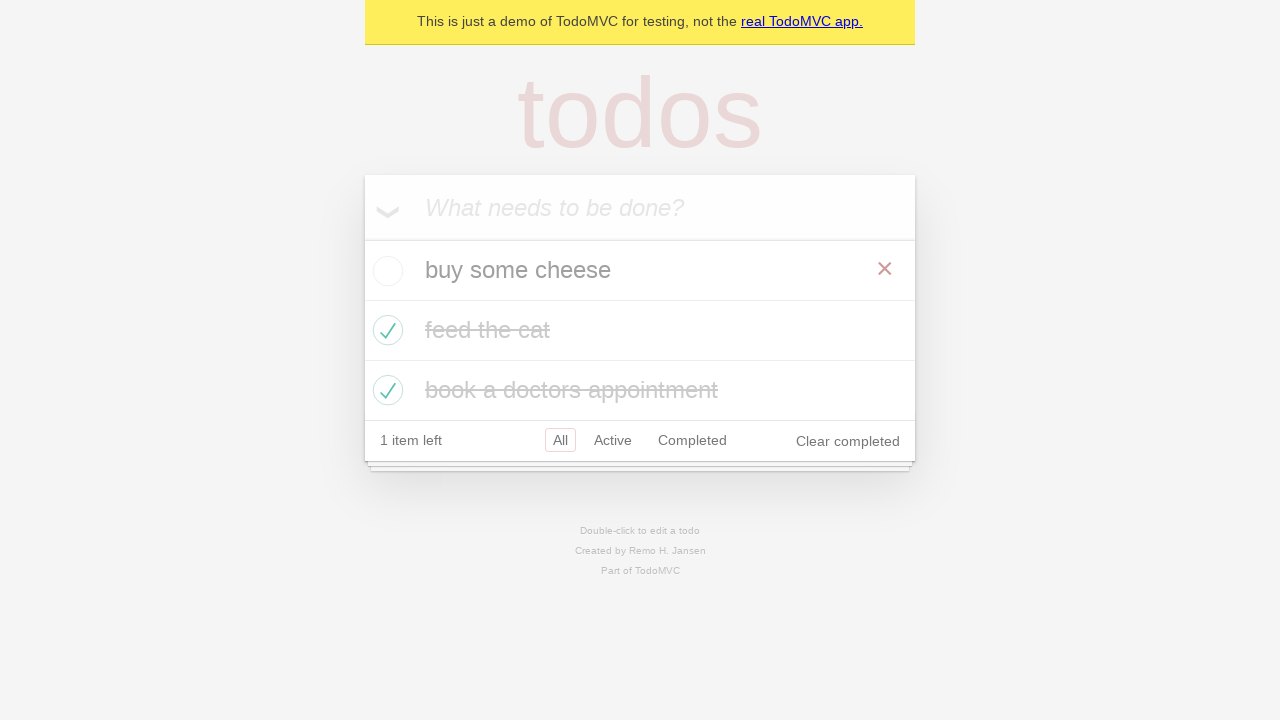

Checked the first todo again to mark it as completed at (385, 271) on .todo-list li >> nth=0 >> .toggle
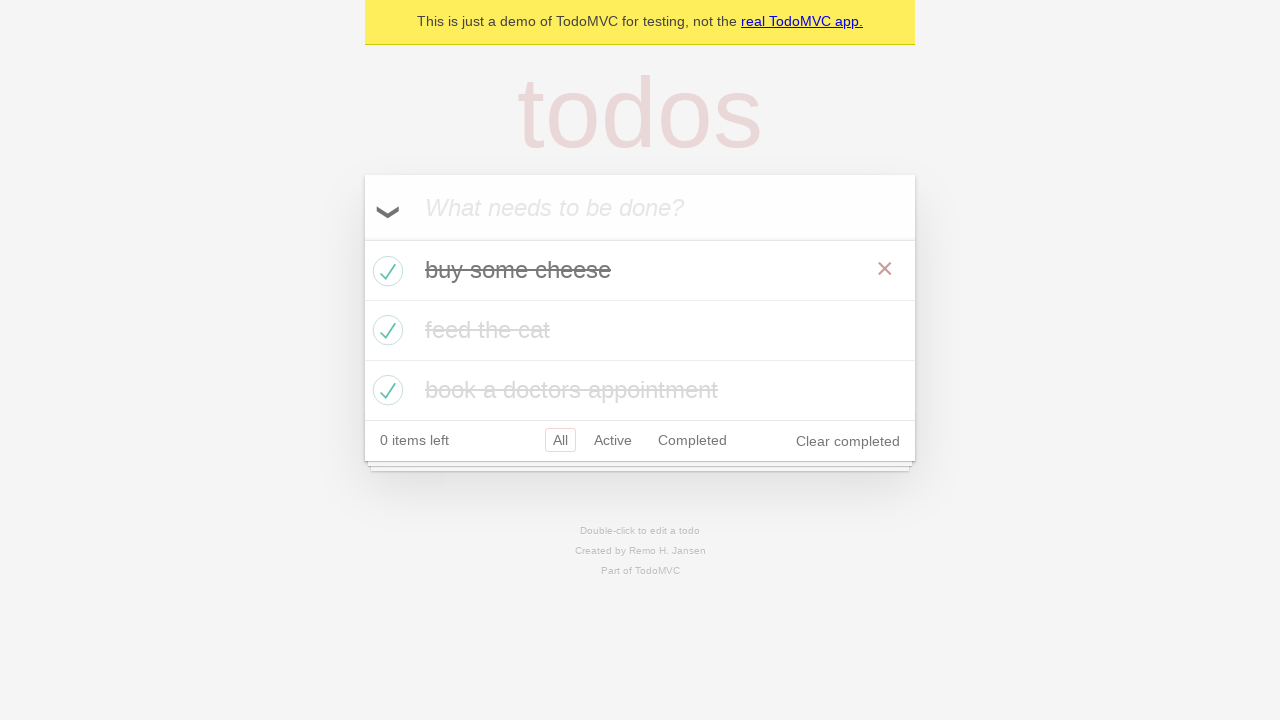

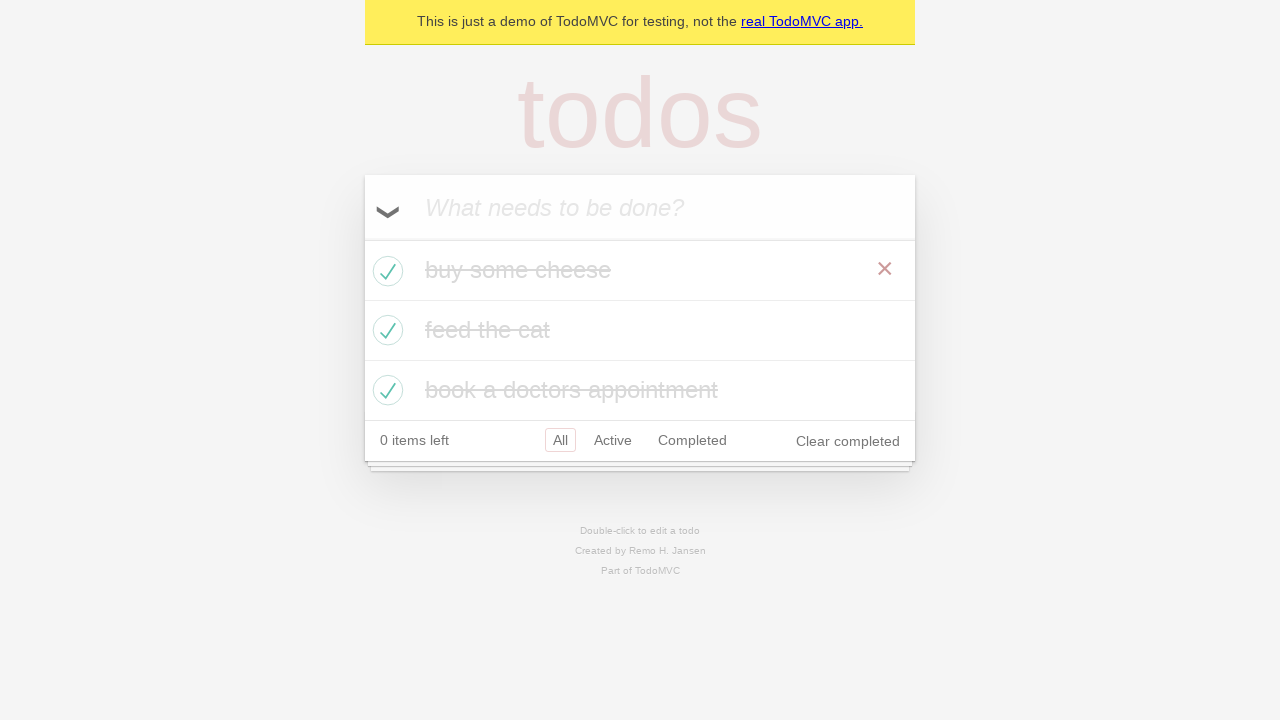